Tests opening a new tab, switching to it, and closing it

Starting URL: https://www.rahulshettyacademy.com/AutomationPractice/

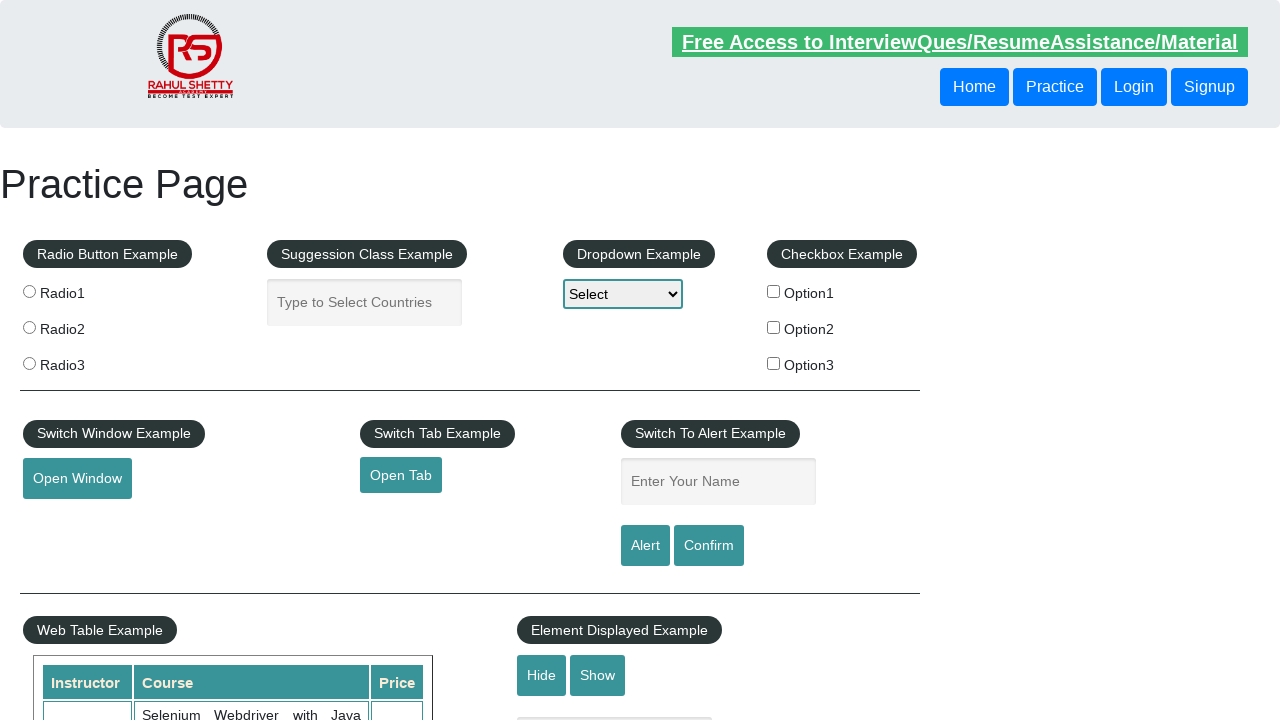

Clicked button to open new tab at (401, 475) on #opentab
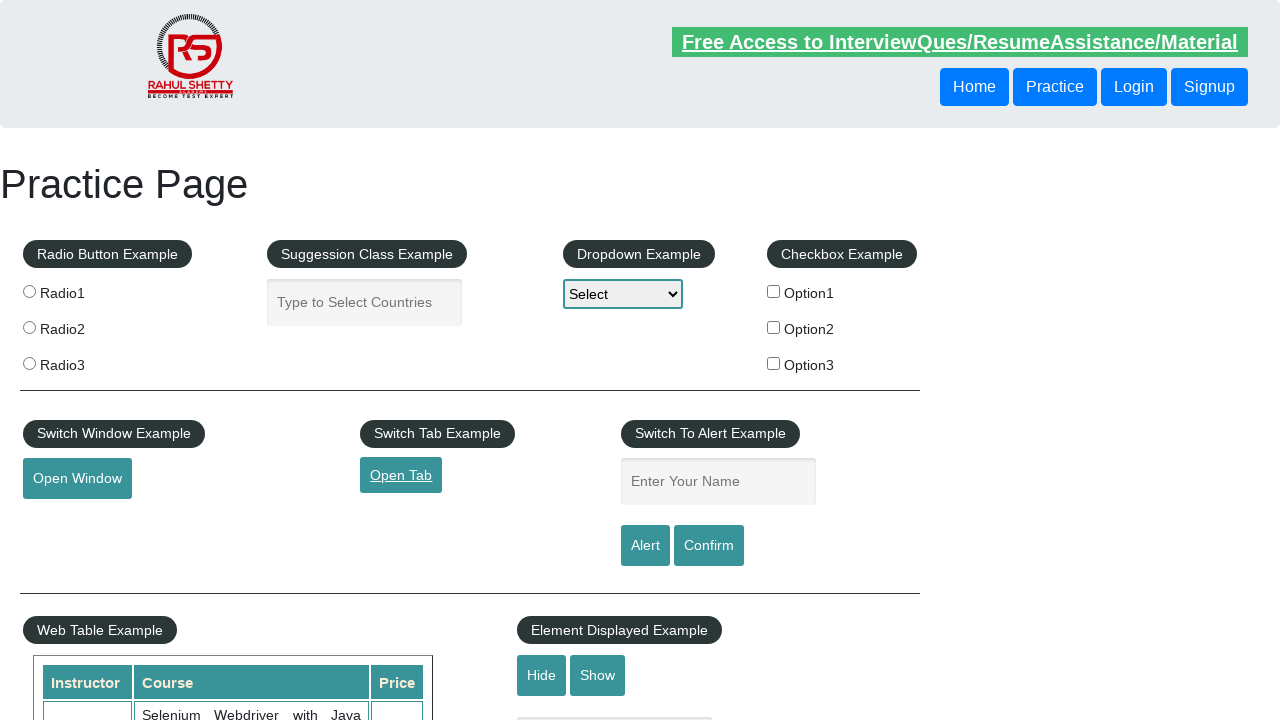

Captured new tab page object
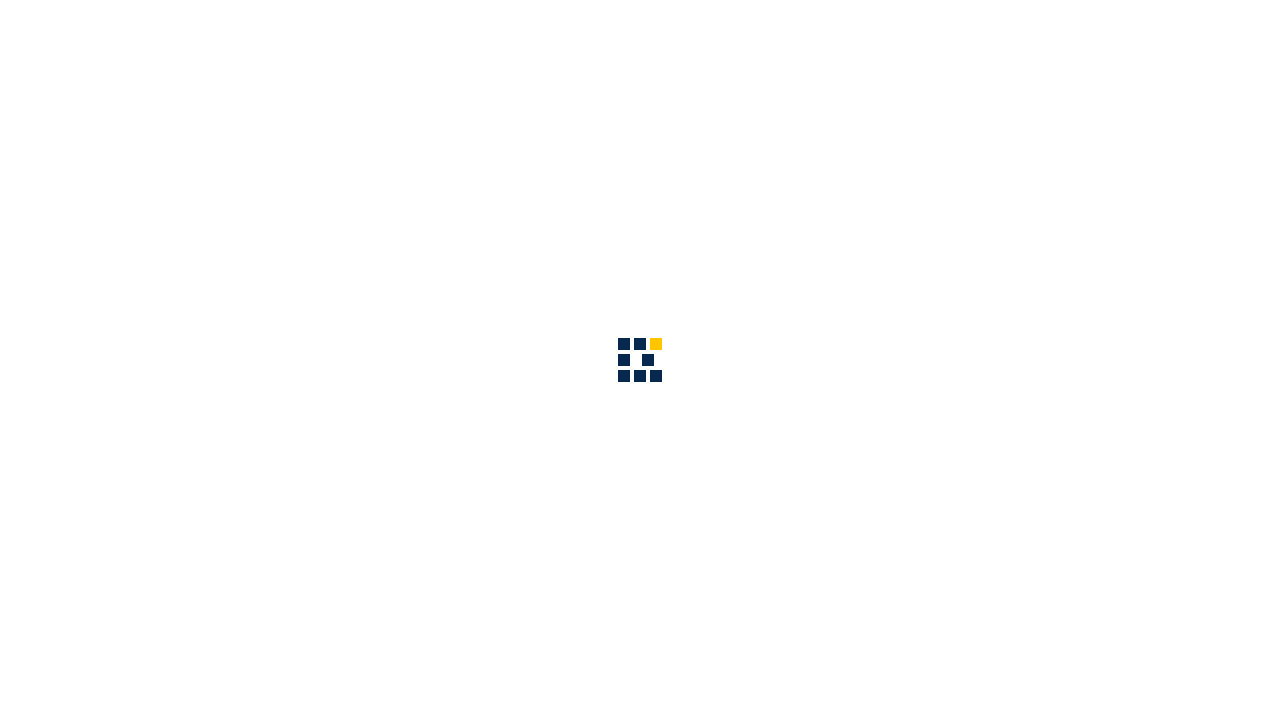

Closed the new tab
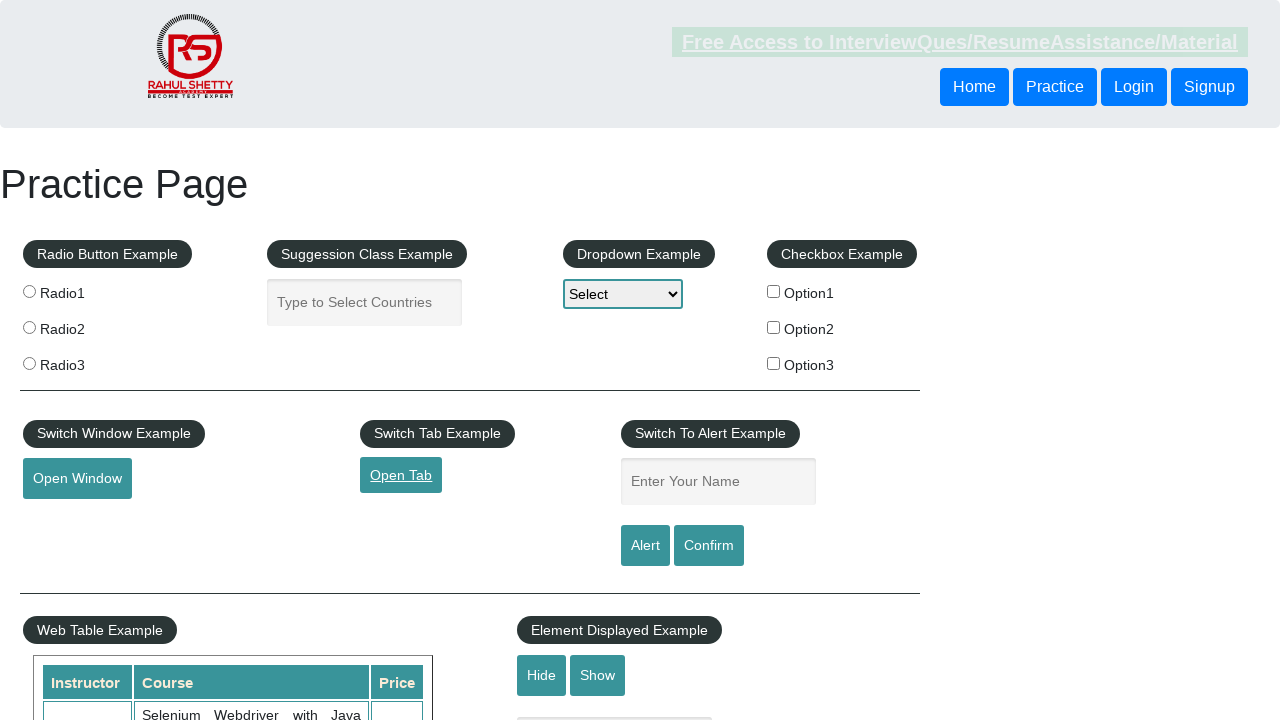

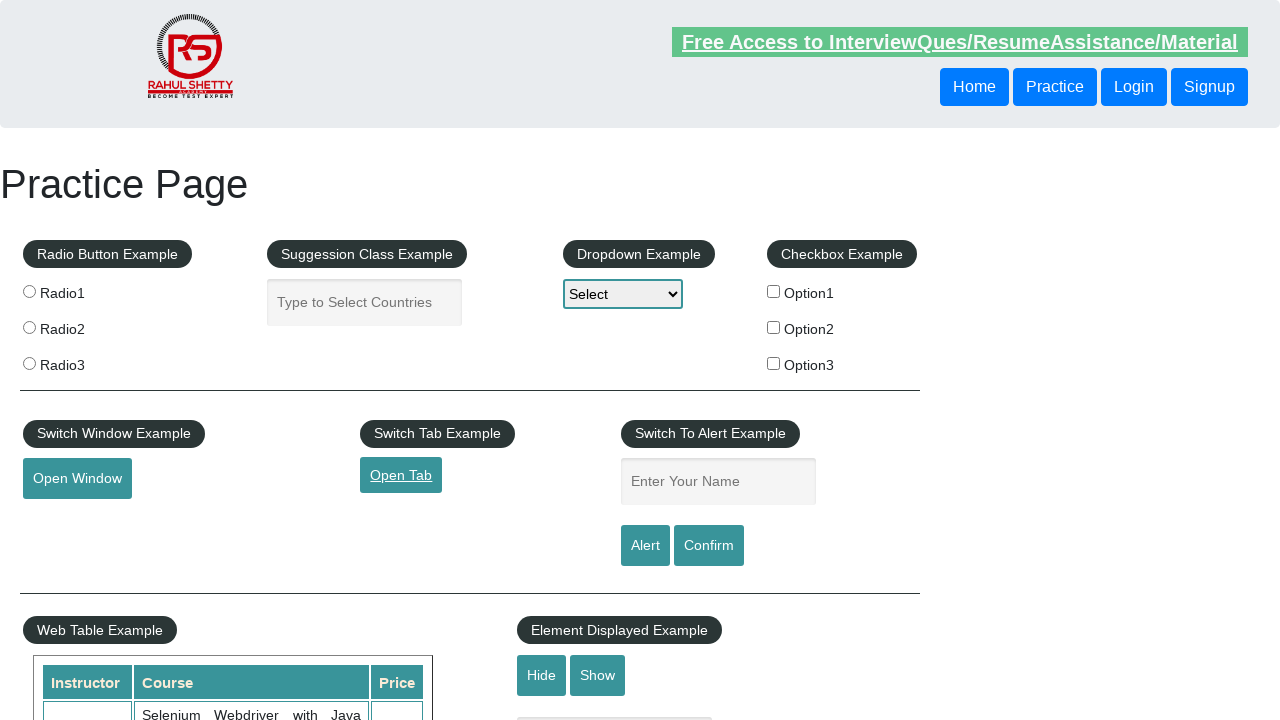